Tests JavaScript alert handling with a prompt textbox by clicking to trigger an alert, entering text into the prompt, and dismissing it

Starting URL: https://demo.automationtesting.in/Alerts.html

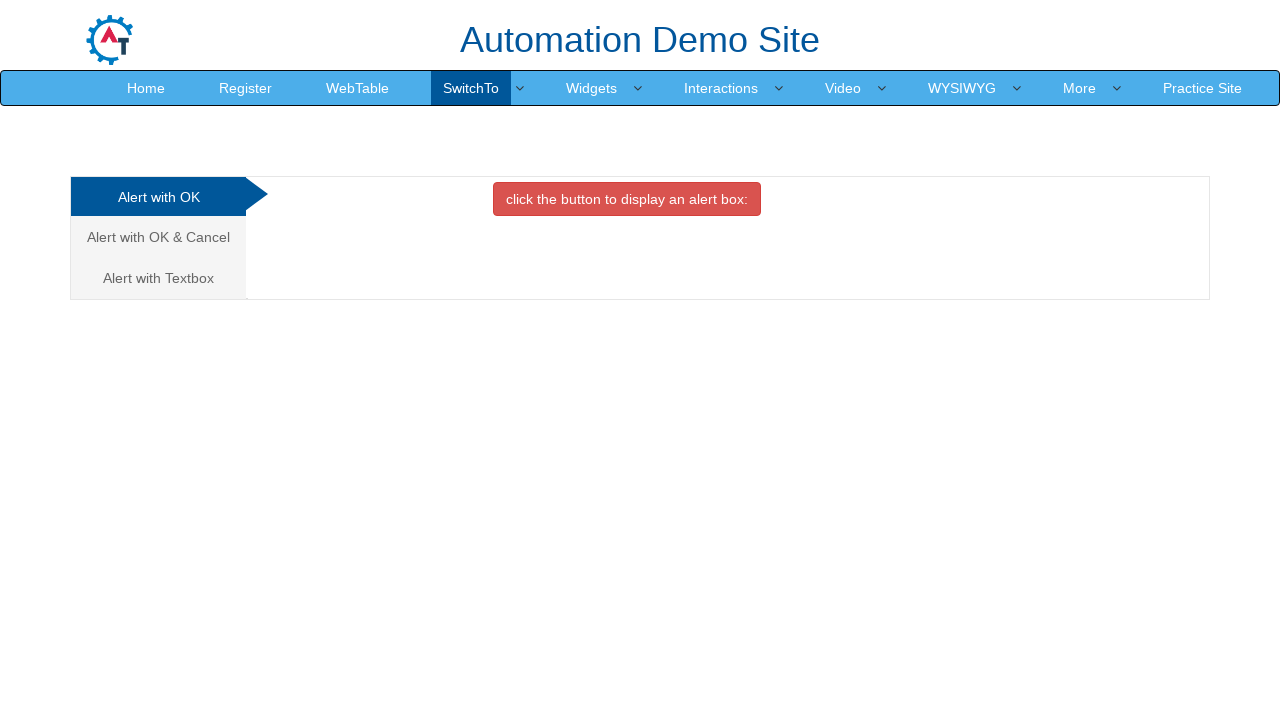

Clicked on 'Alert with Textbox' link at (158, 278) on xpath=//a[text()='Alert with Textbox ']
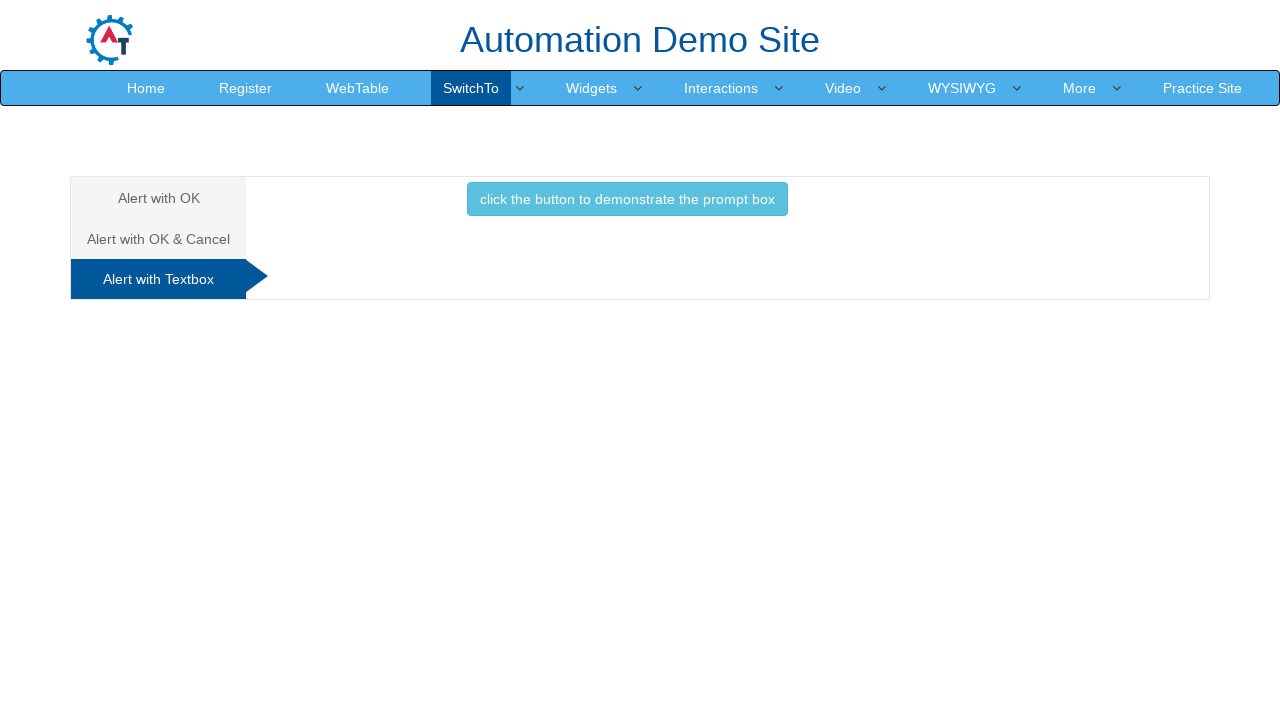

Clicked Alert button to trigger prompt dialog at (627, 199) on xpath=//button[@class='btn btn-info']
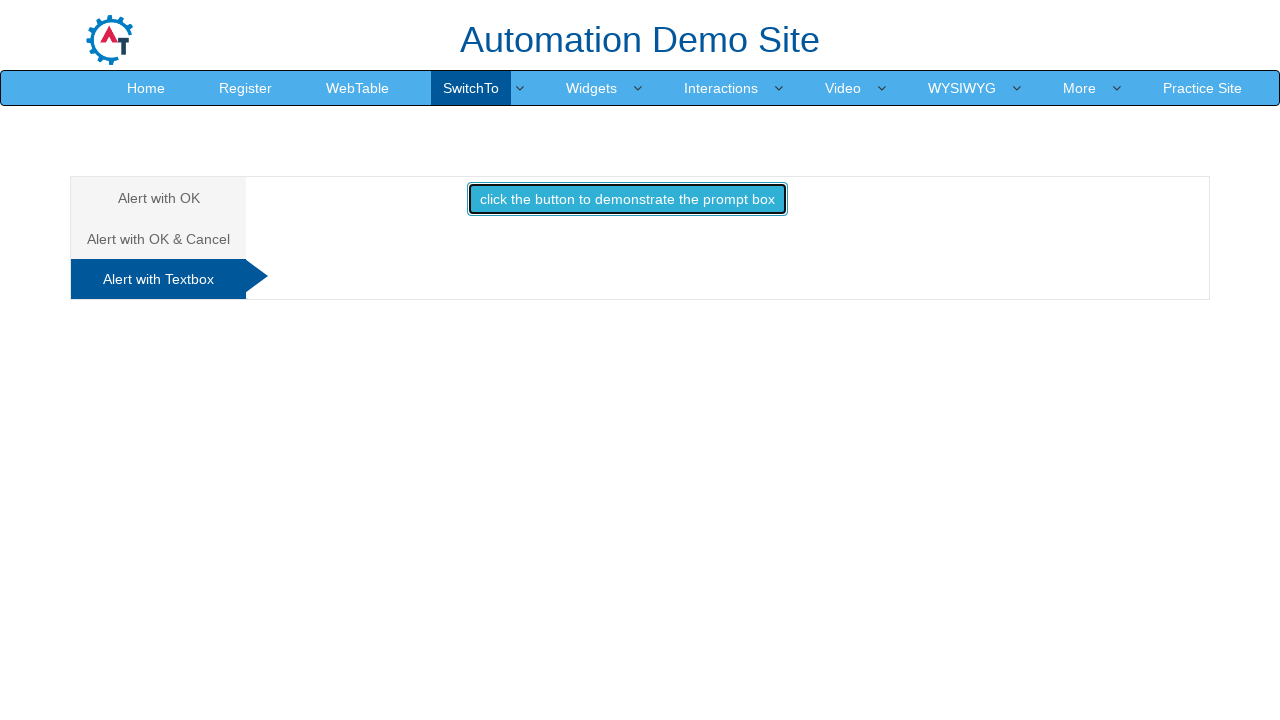

Set up dialog event listener for alert handling
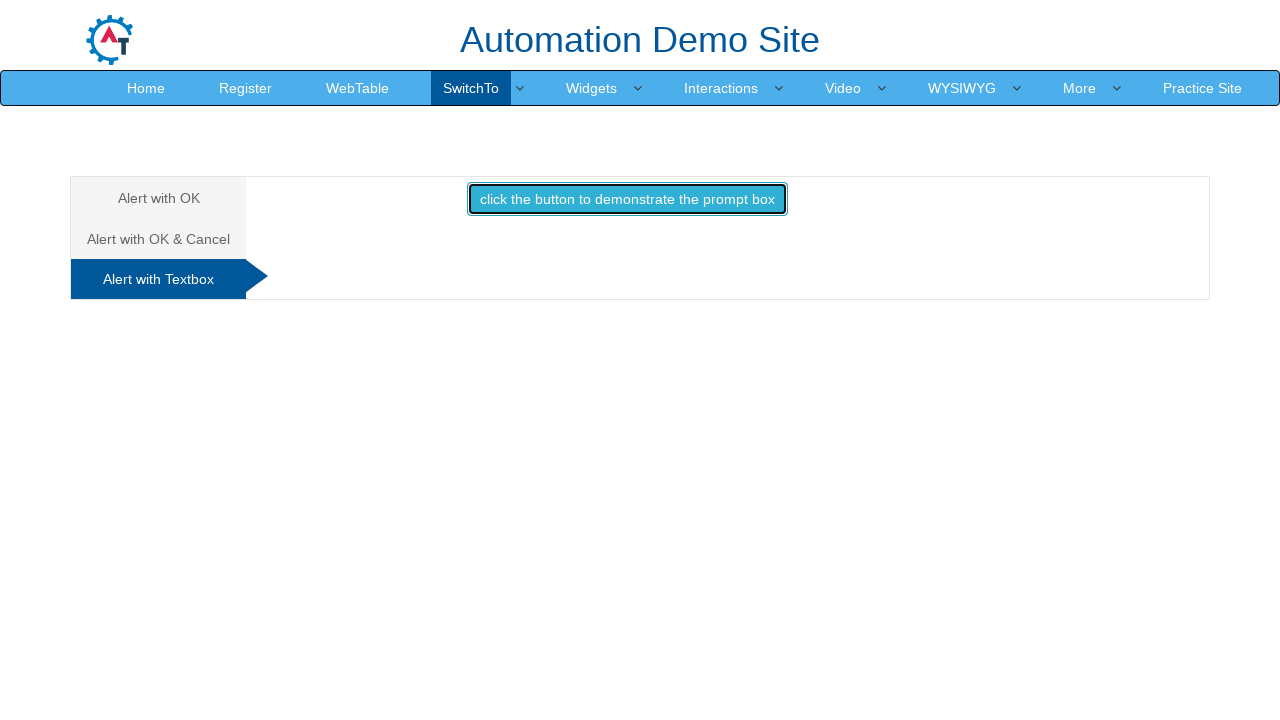

Set up one-time dialog listener to accept prompt with text 'Ritik Patel'
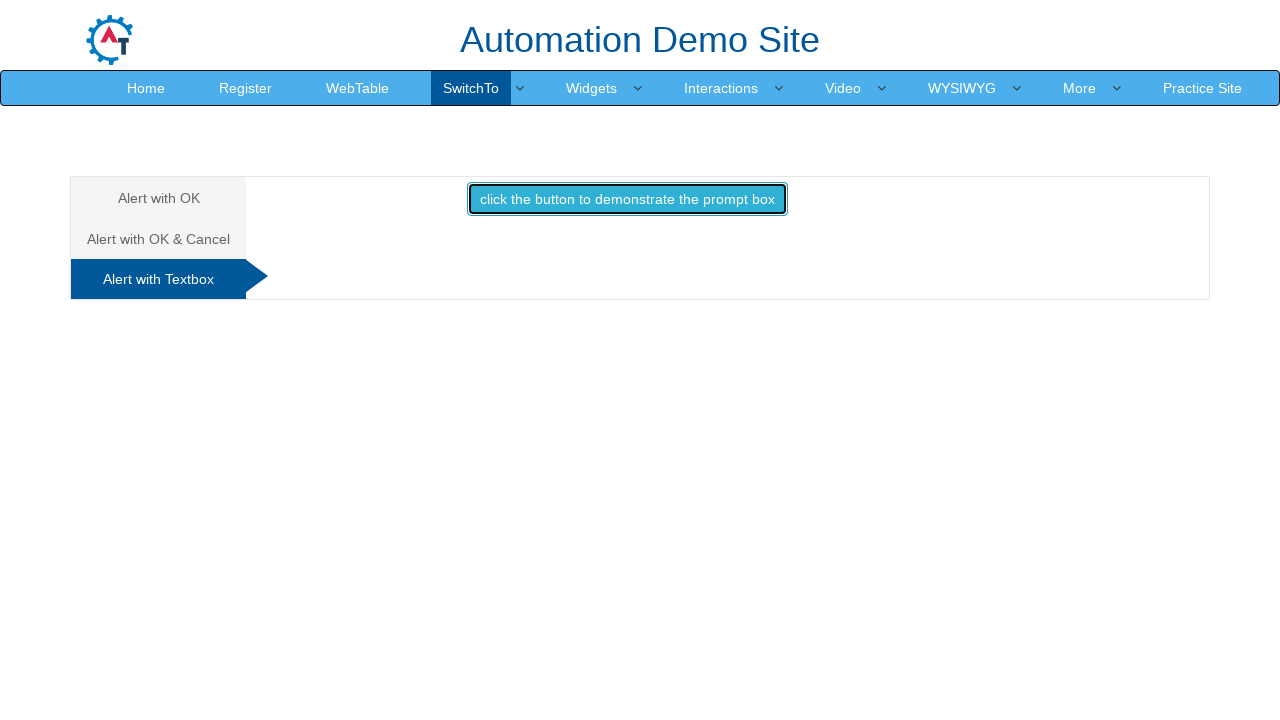

Clicked on 'Alert with Textbox' link again to re-trigger alert at (158, 279) on xpath=//a[text()='Alert with Textbox ']
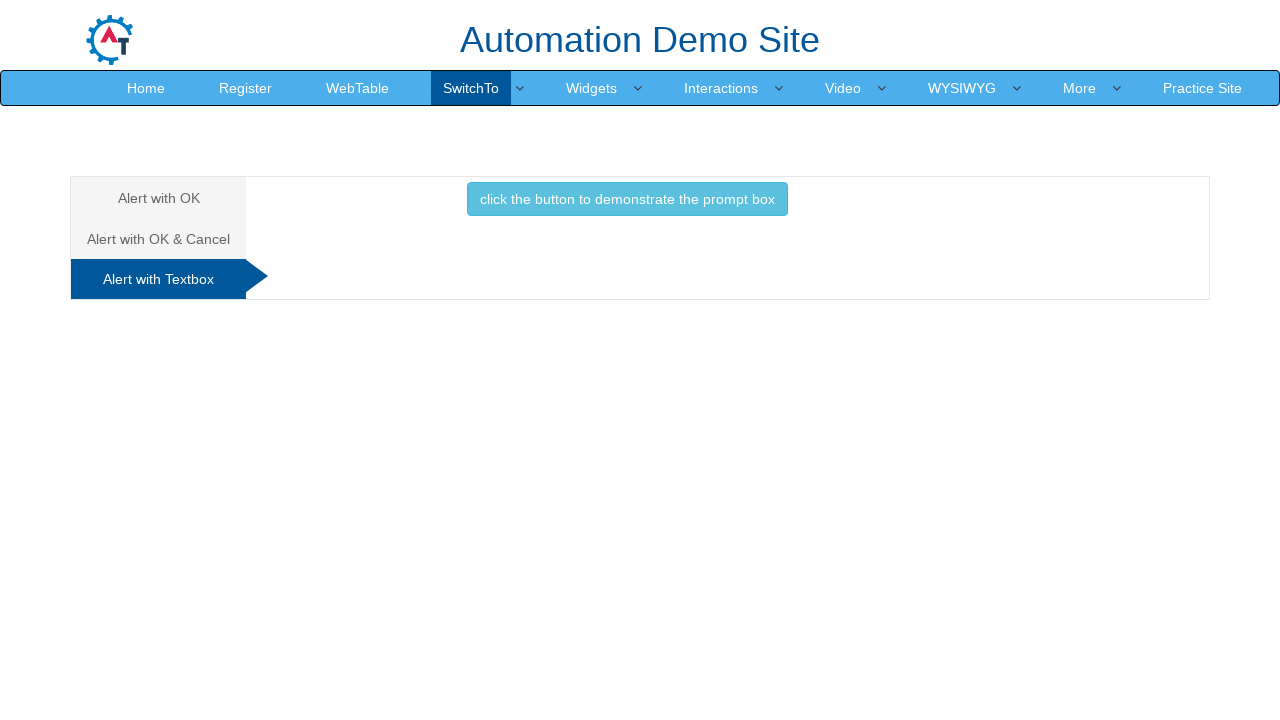

Clicked Alert button again to trigger prompt dialog with text input at (627, 199) on xpath=//button[@class='btn btn-info']
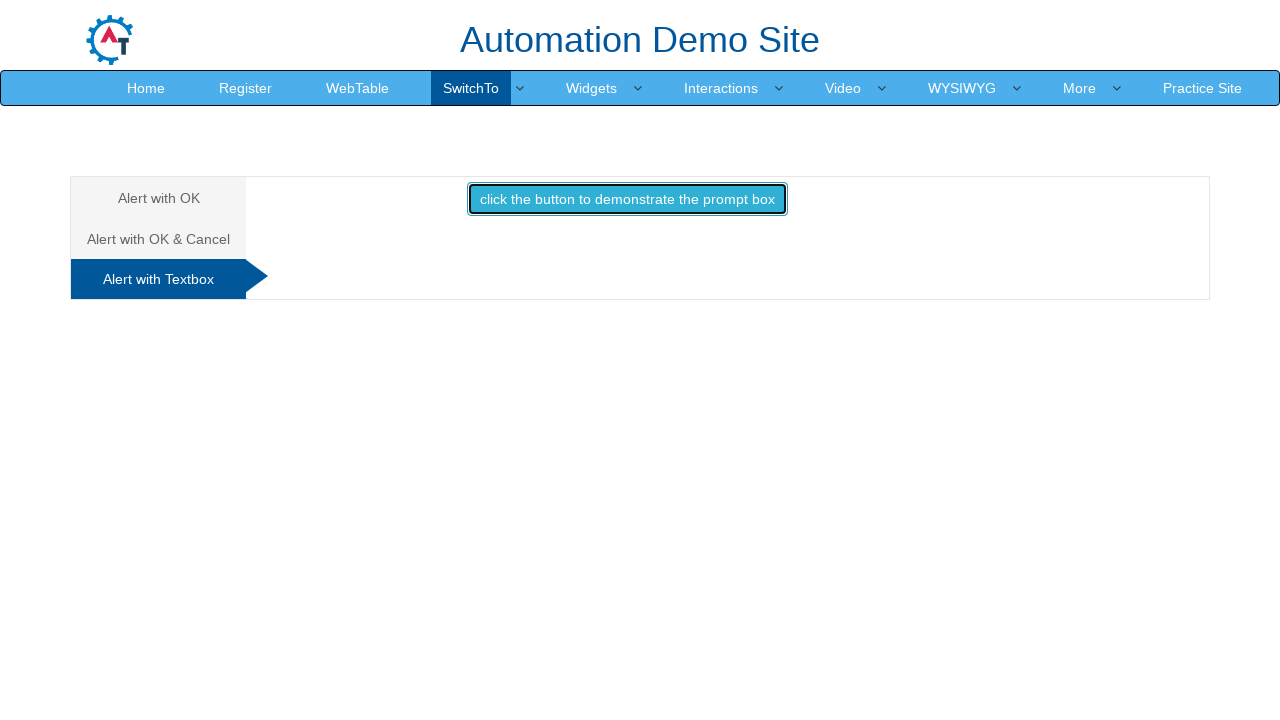

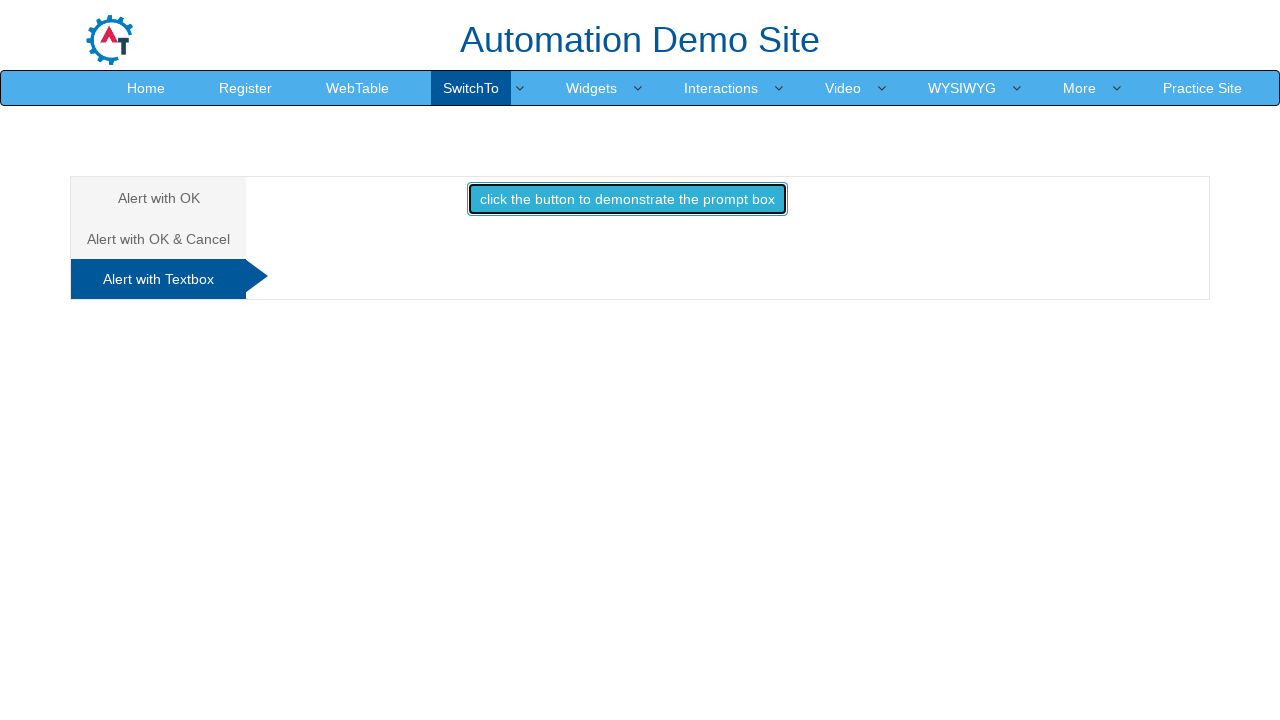